Tests a slow calculator web application by setting a delay value, performing the calculation 7+8, and verifying the result displays 15 after waiting for the calculation to complete.

Starting URL: https://bonigarcia.dev/selenium-webdriver-java/slow-calculator.html

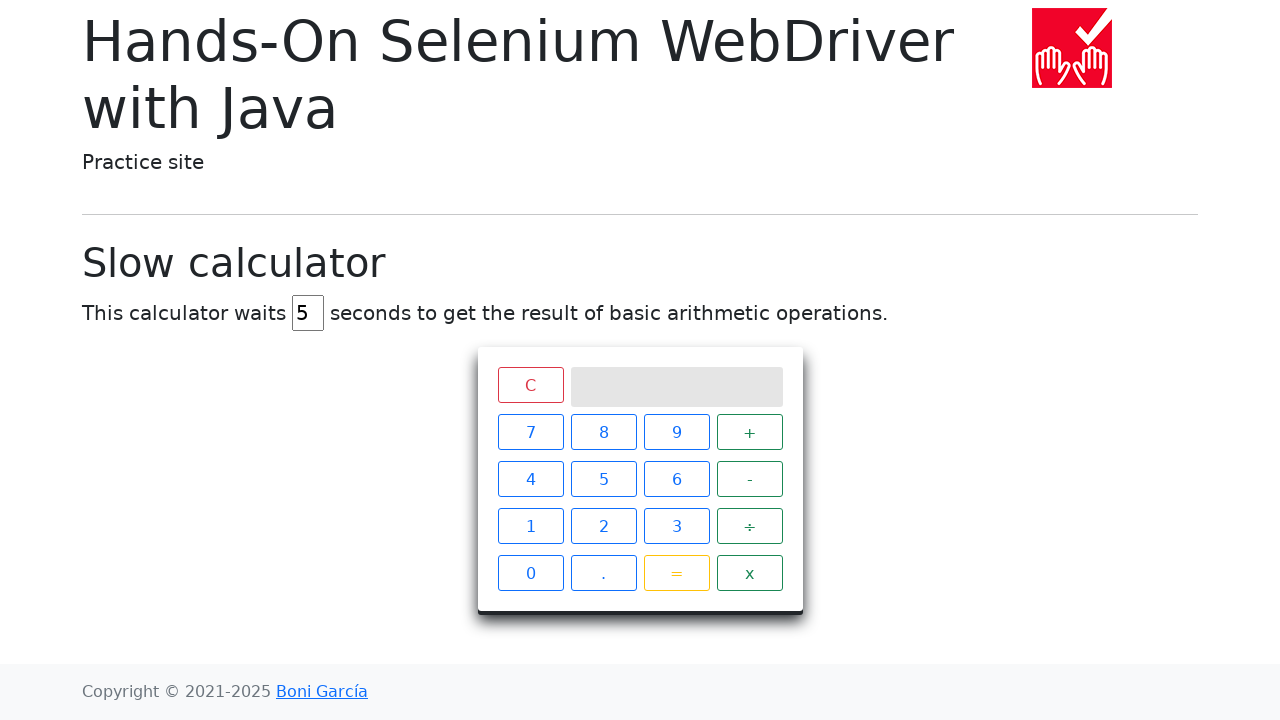

Navigated to slow calculator application
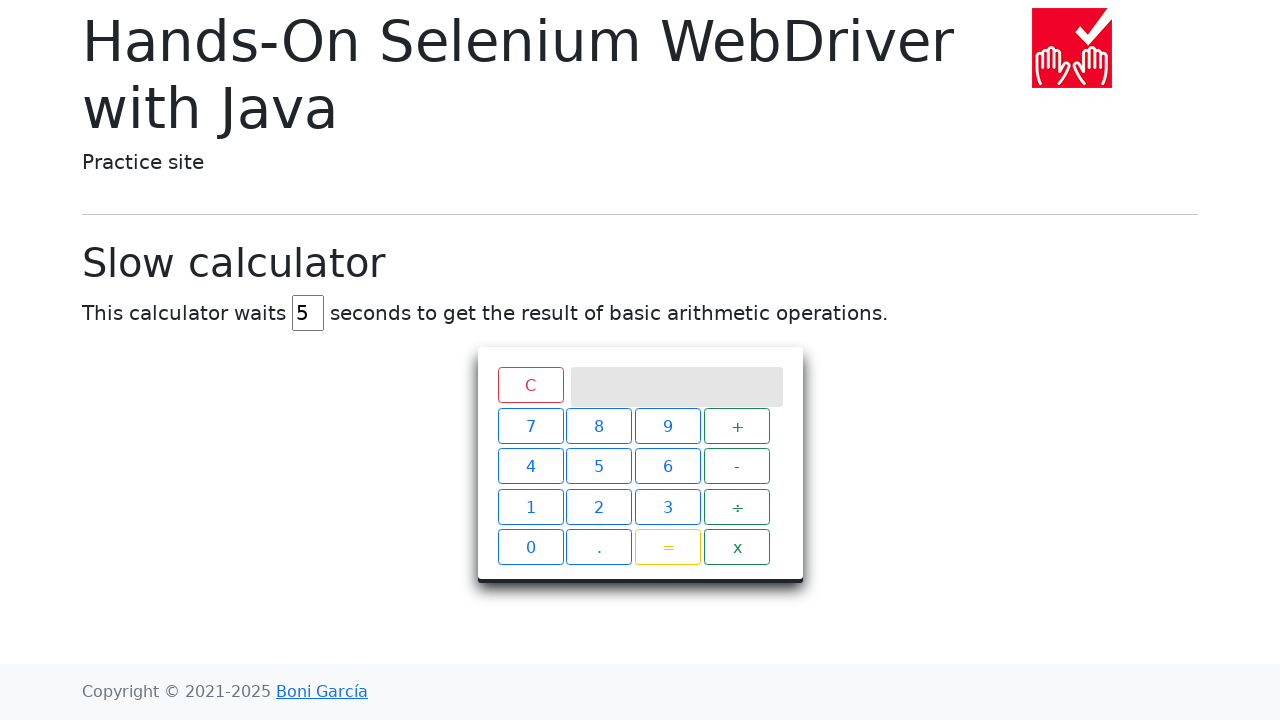

Cleared the delay input field on #delay
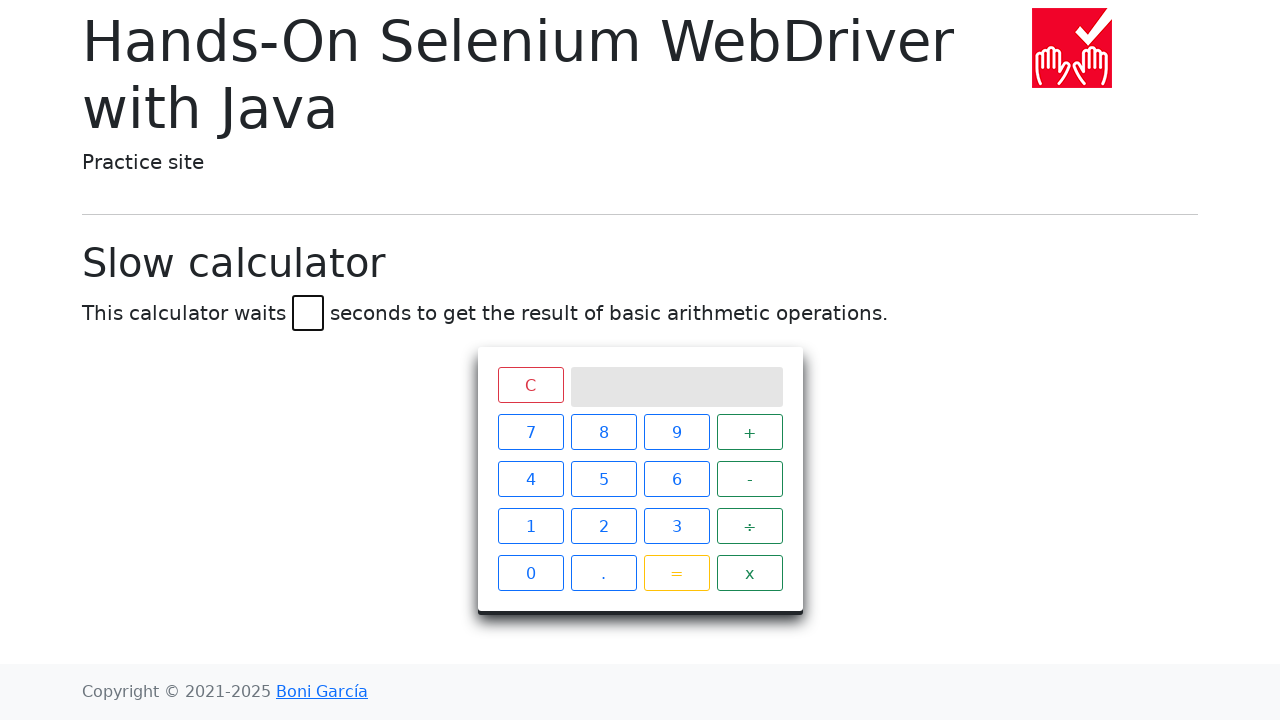

Set delay to 45 seconds on #delay
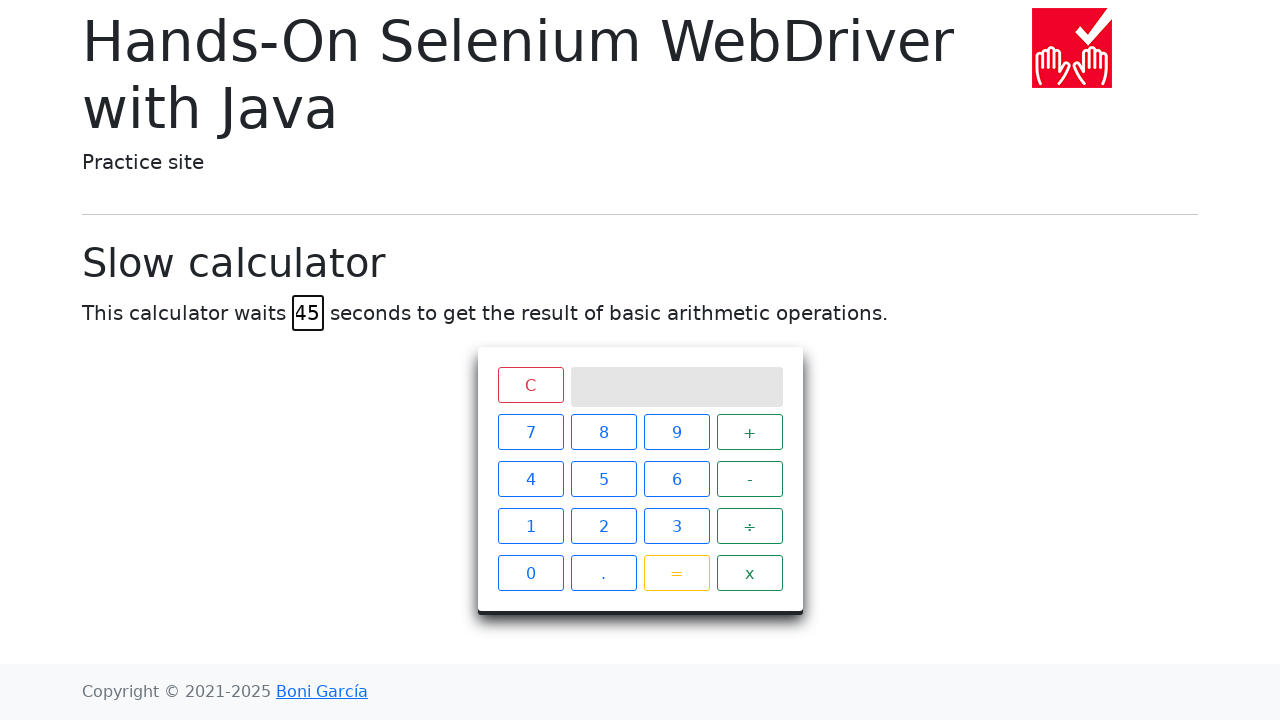

Clicked button 7 at (530, 432) on xpath=//span[text() = '7']
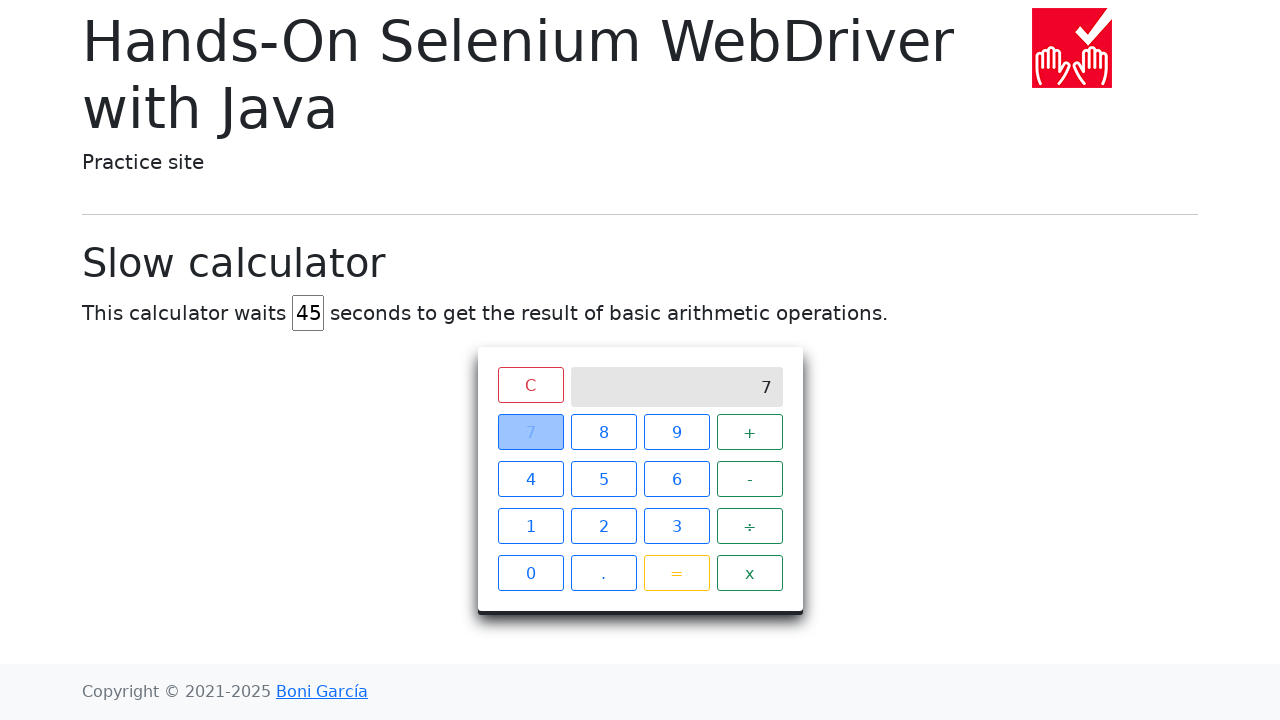

Clicked button + at (750, 432) on xpath=//span[text() = '+']
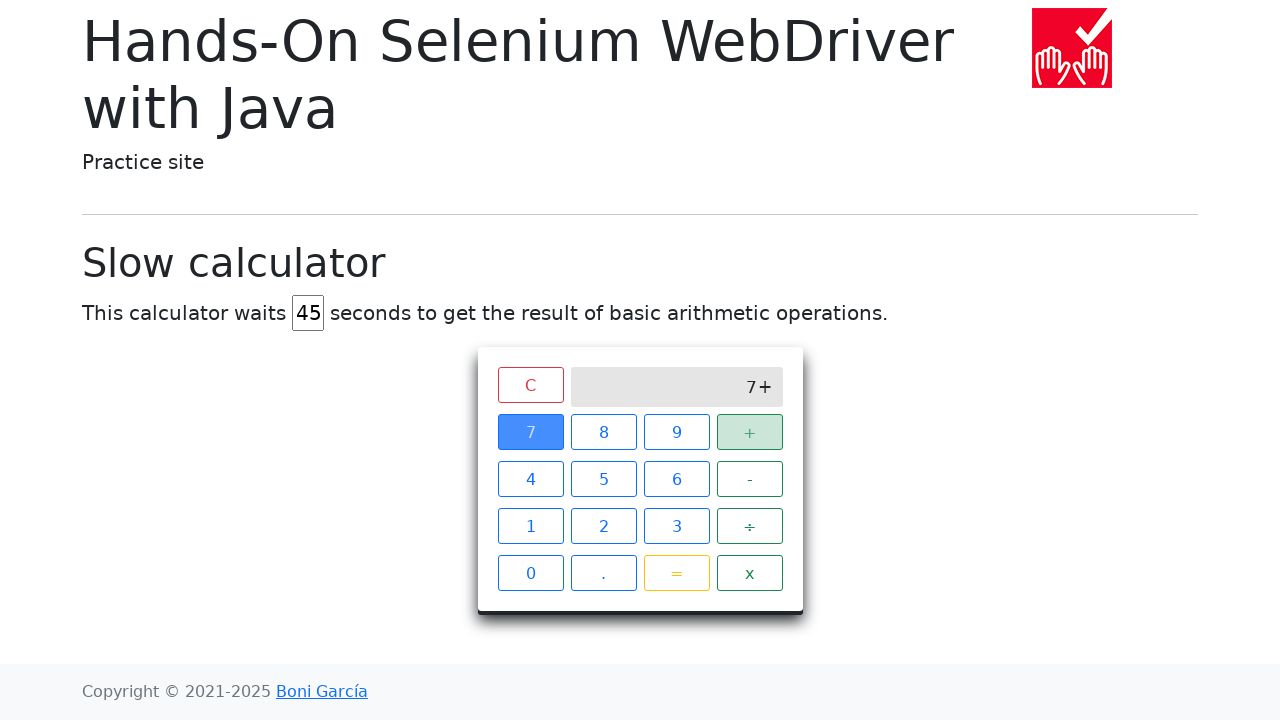

Clicked button 8 at (604, 432) on xpath=//span[text() = '8']
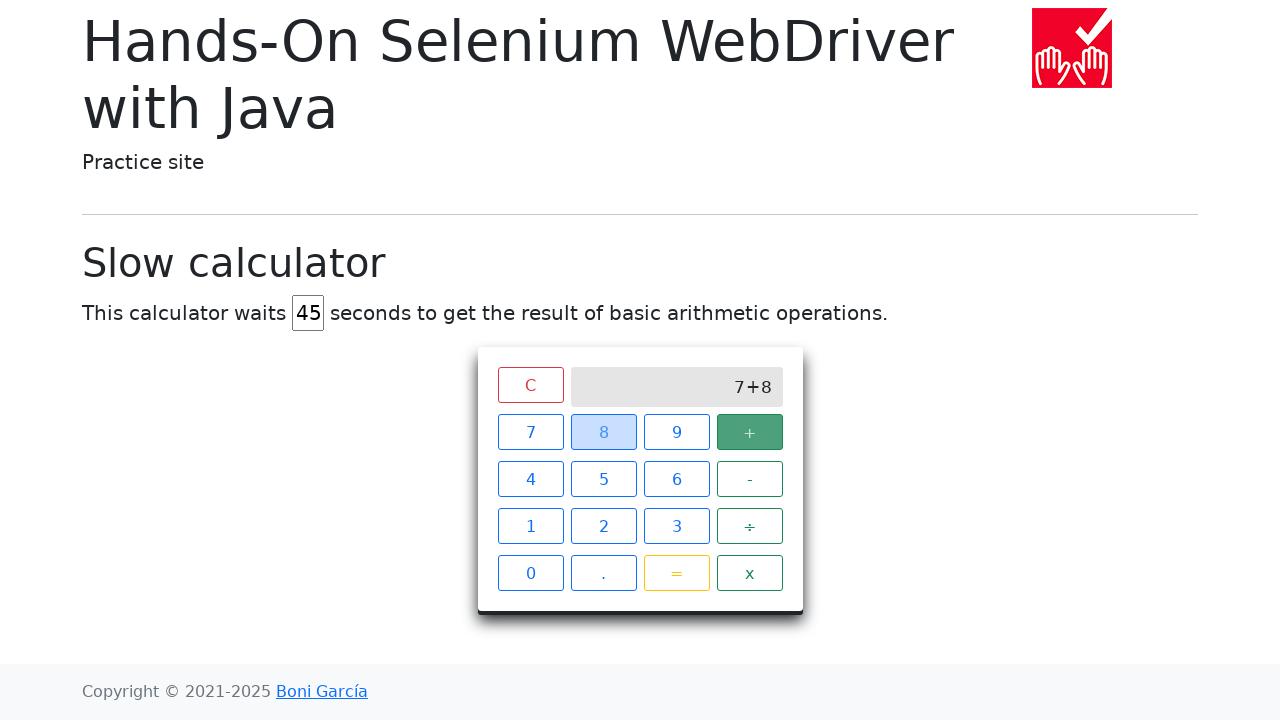

Clicked button = at (676, 573) on xpath=//span[text() = '=']
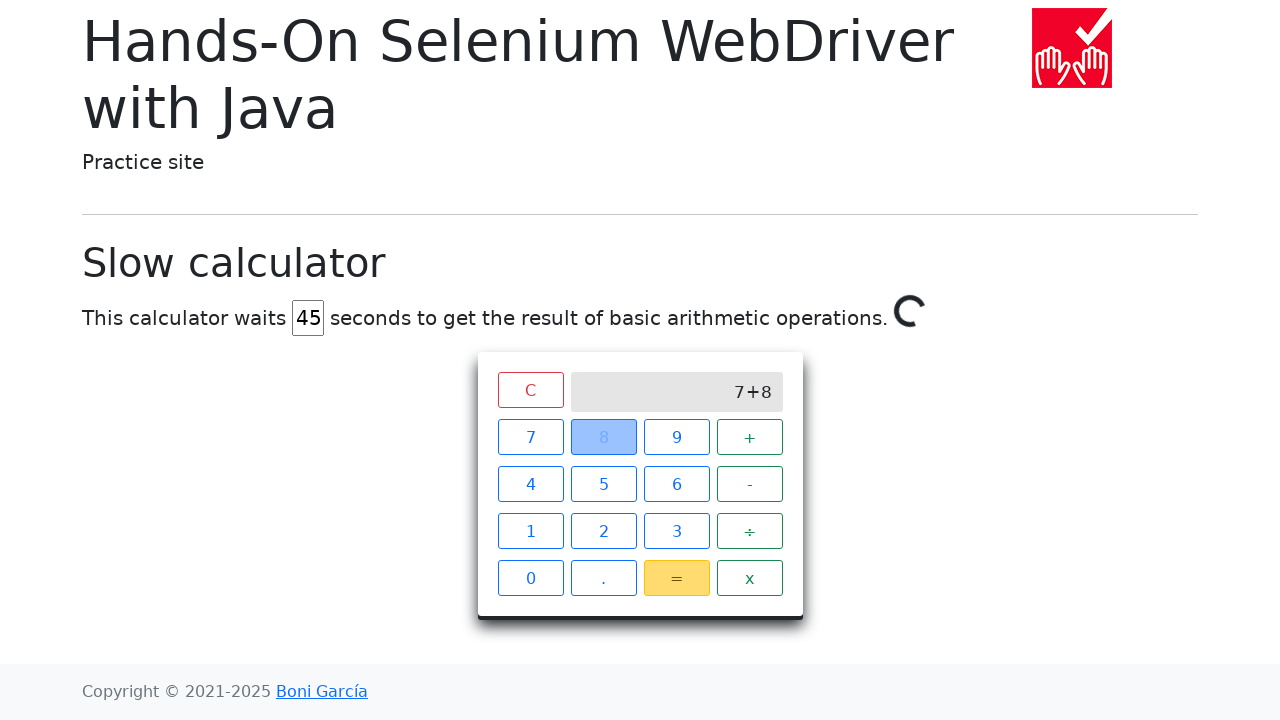

Calculation completed and result 15 appeared on screen
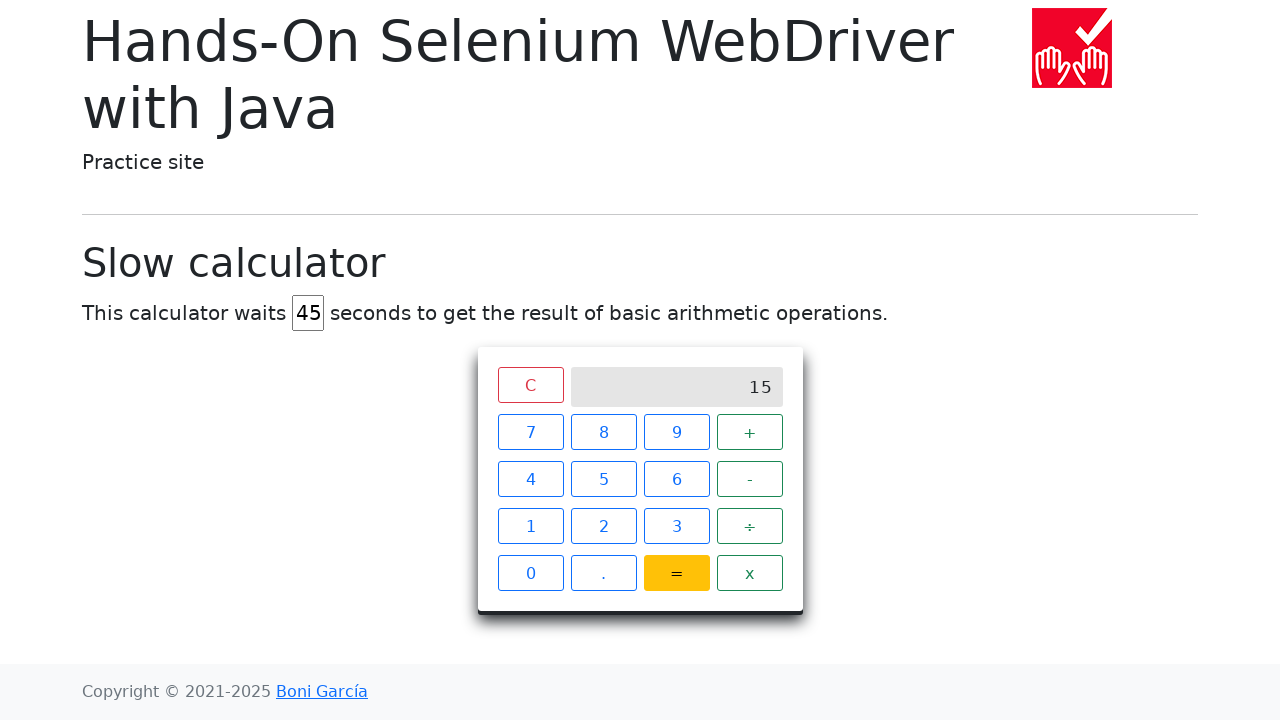

Retrieved result text from calculator screen
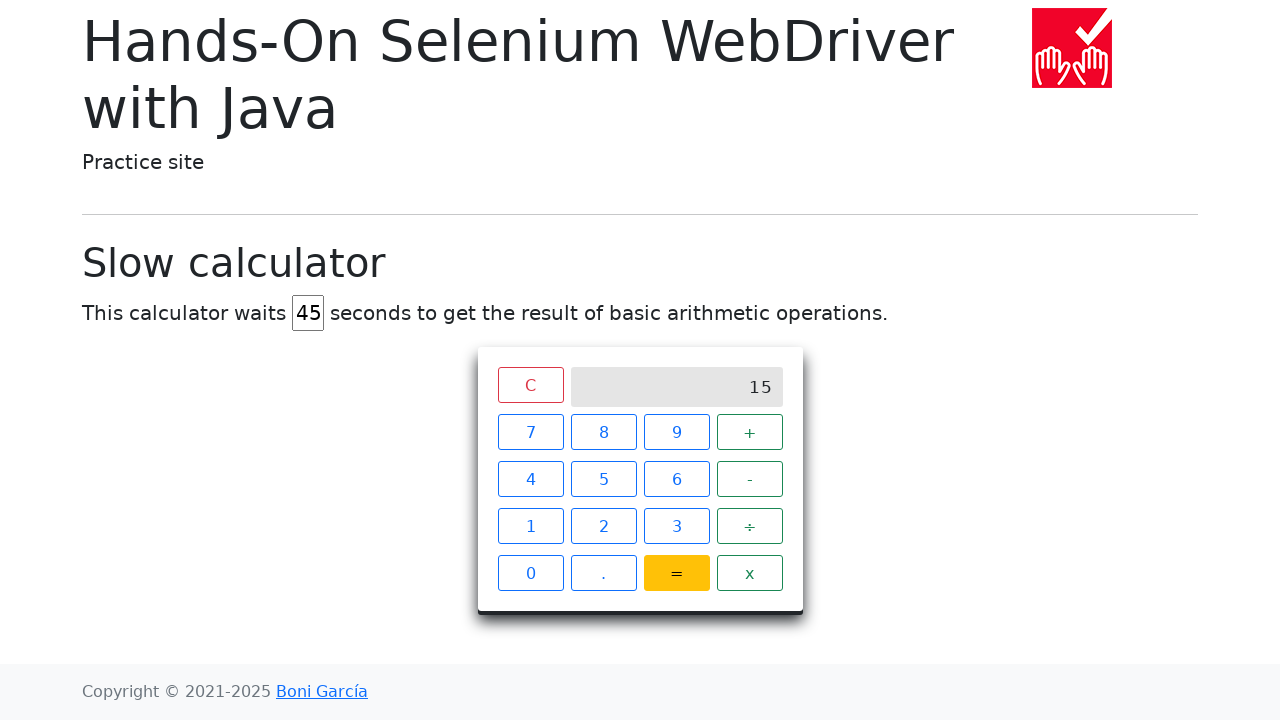

Verified result equals 15
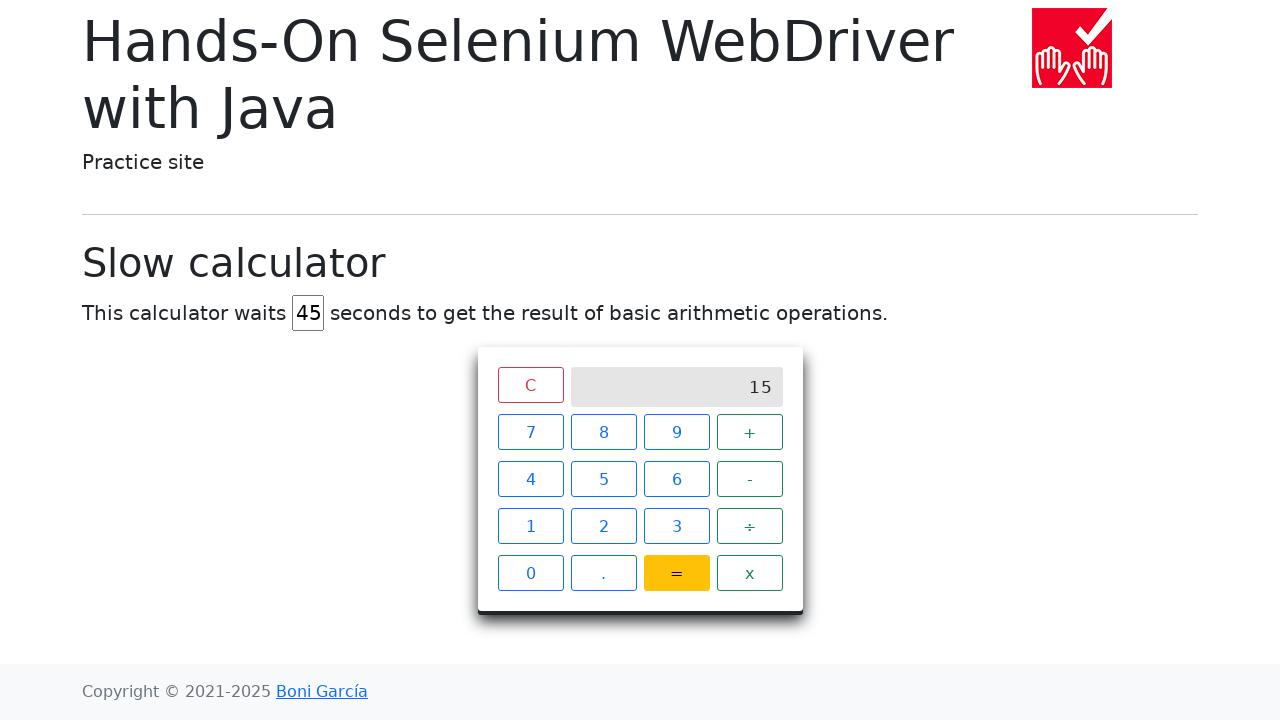

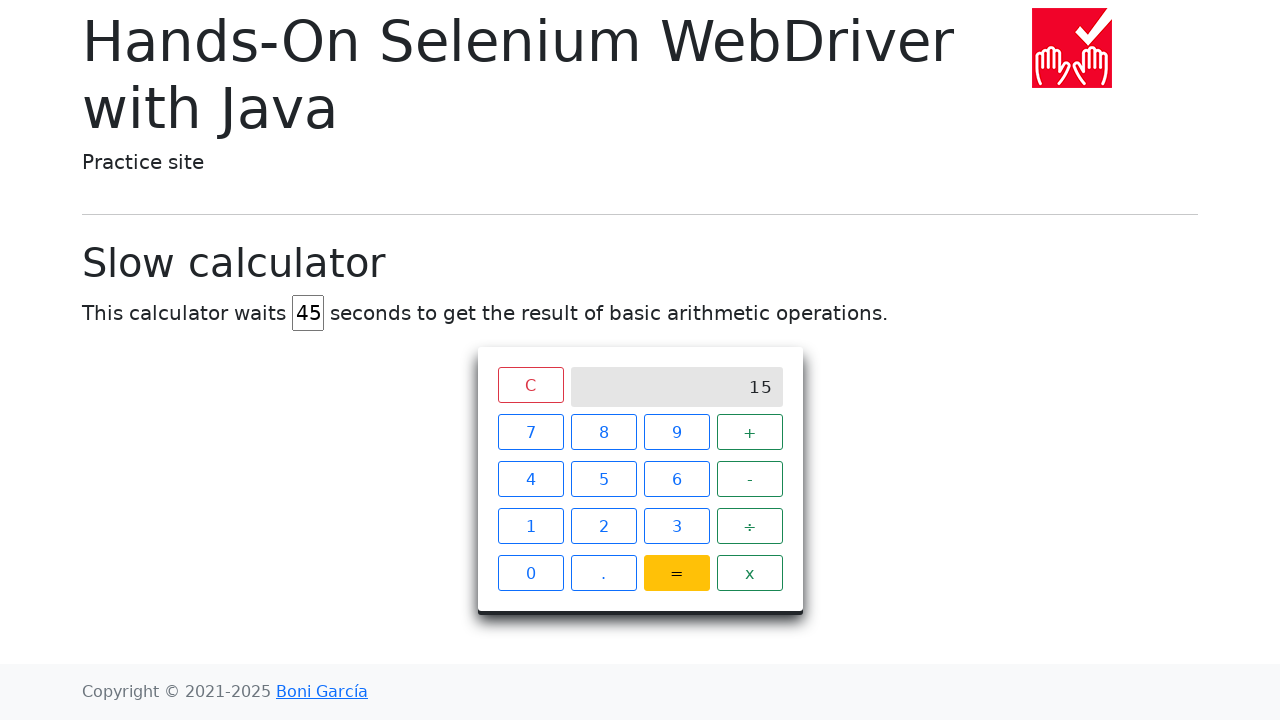